Tests dropdown select menu functionality by selecting options using three different methods: by visible text ("Yellow"), by index (6), and by value ("5").

Starting URL: https://demoqa.com/select-menu

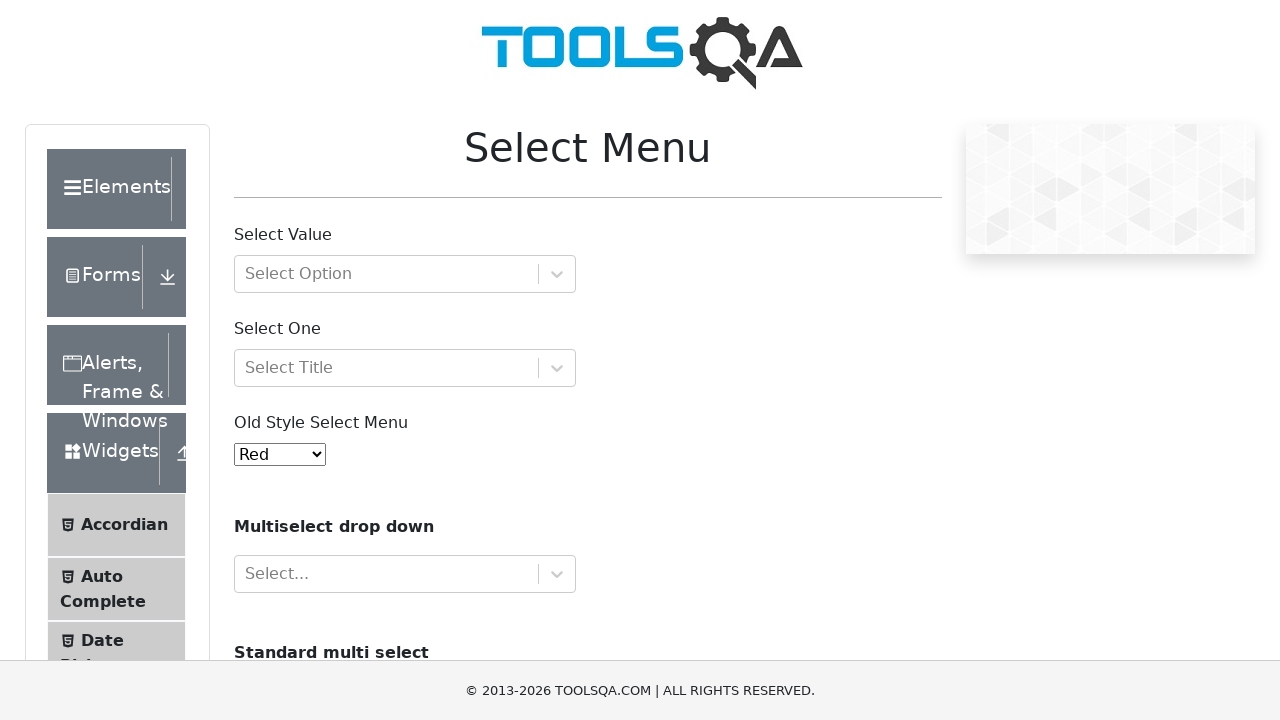

Selected 'Yellow' by visible text from the dropdown menu on #oldSelectMenu
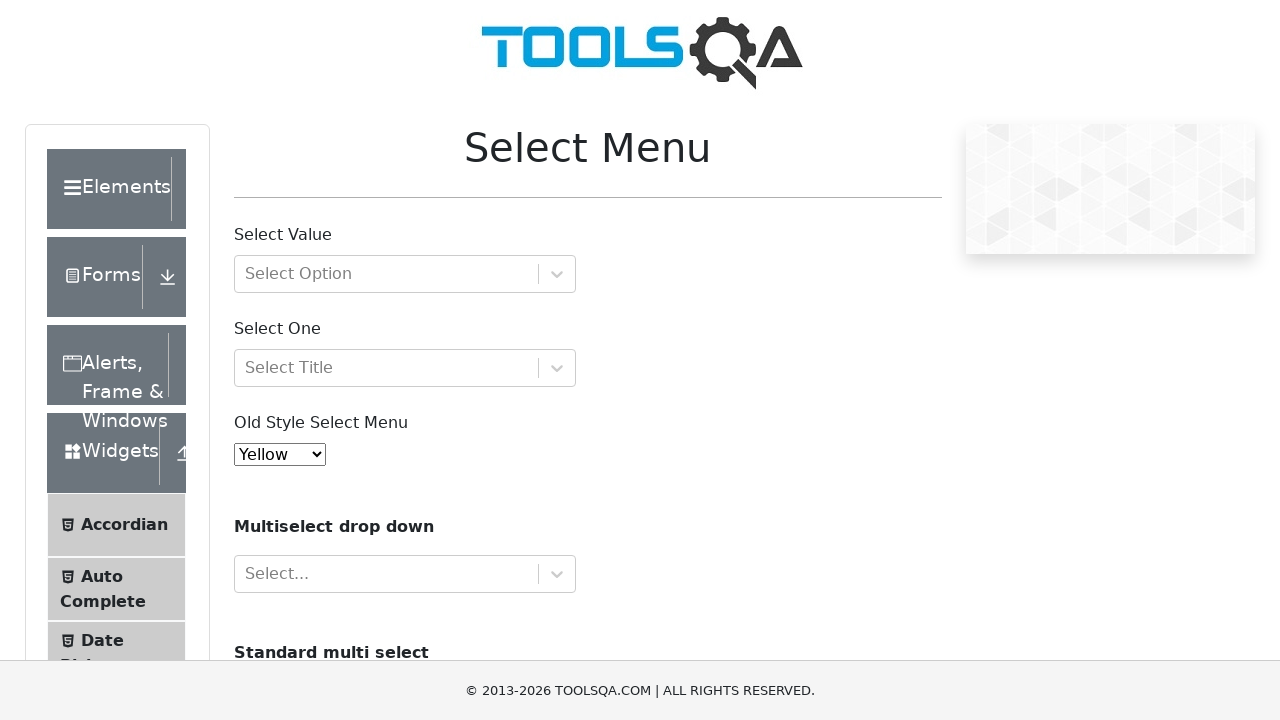

Selected option at index 6 (Purple) from the dropdown menu on #oldSelectMenu
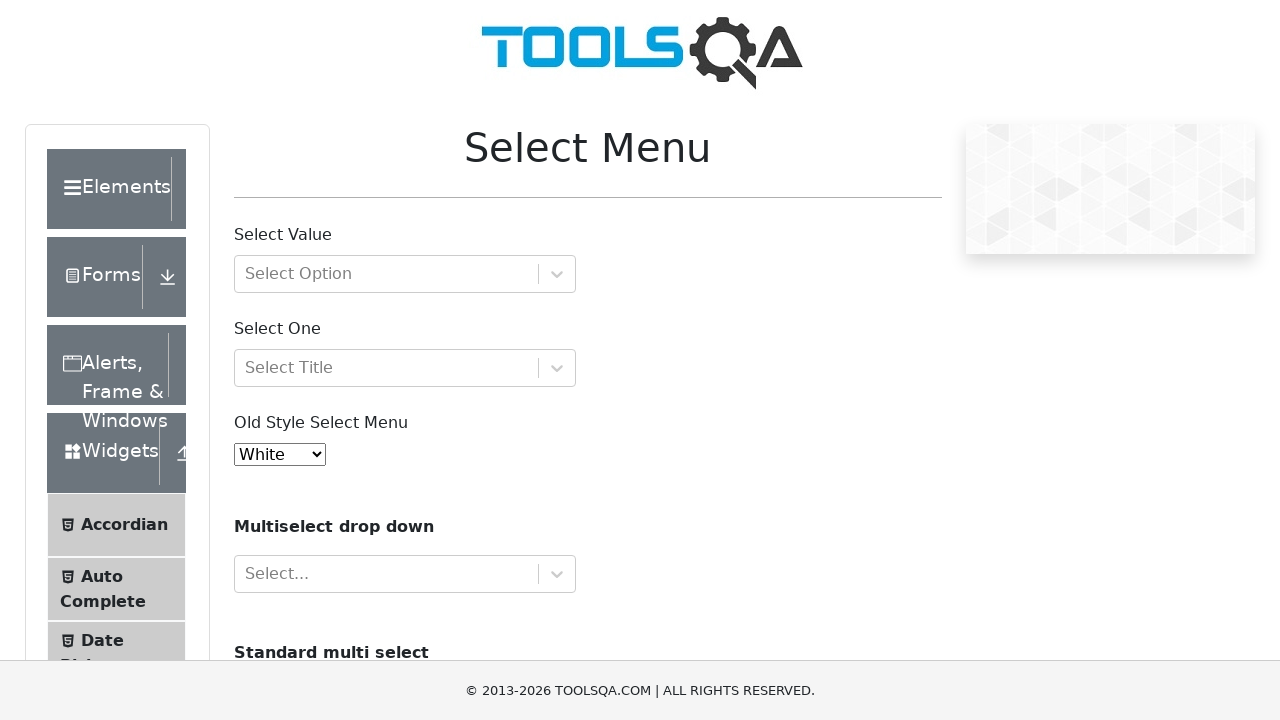

Selected option with value '5' (Magenta) from the dropdown menu on #oldSelectMenu
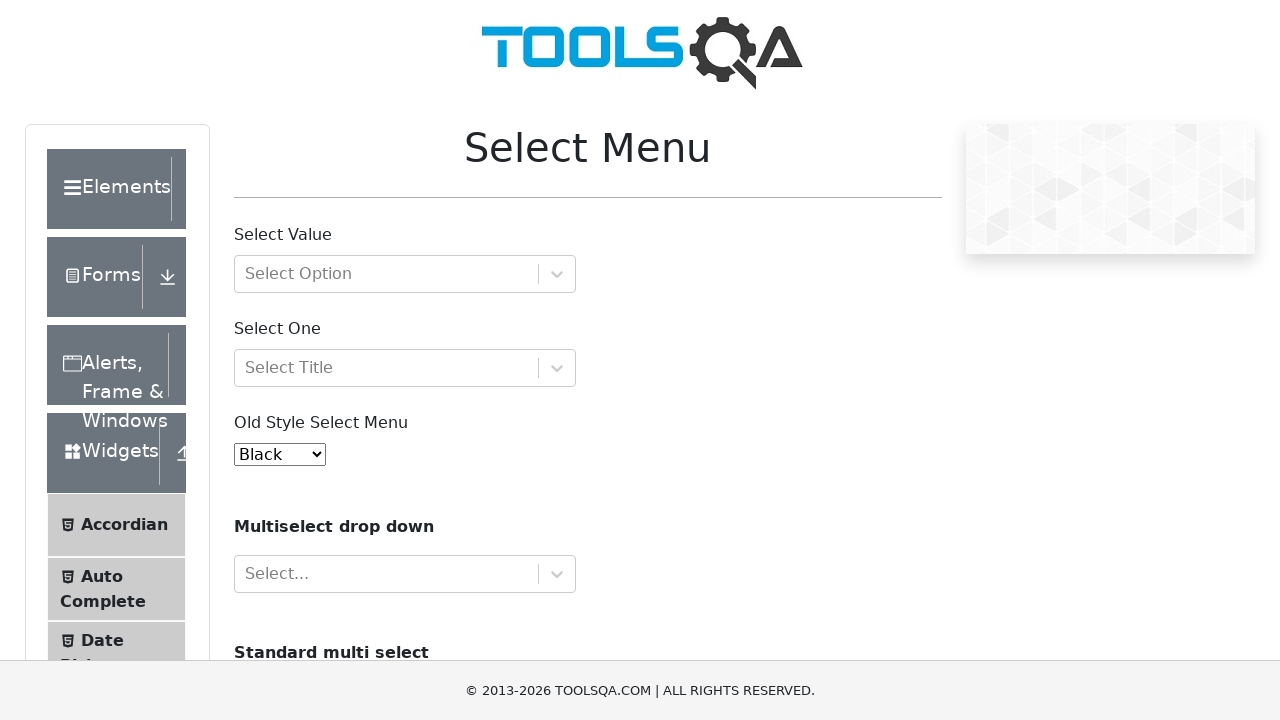

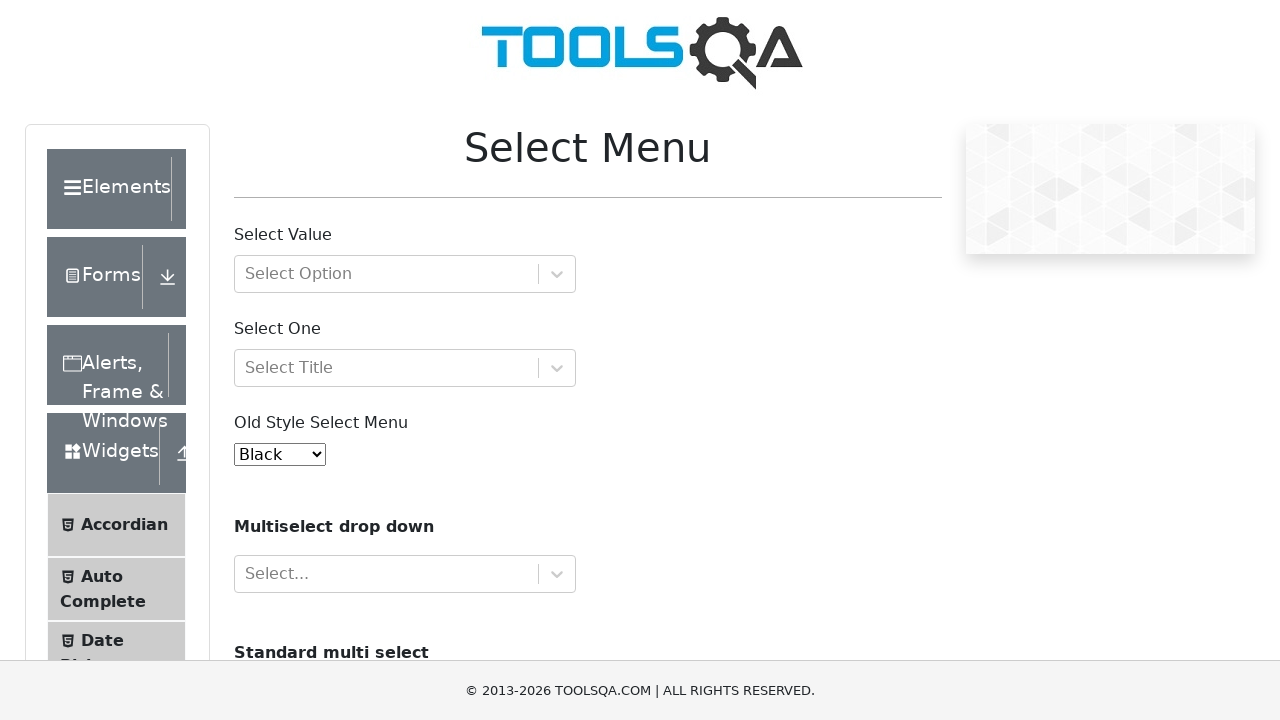